Tests dynamic loading where an element is rendered after a loading bar completes. Clicks the start button, waits for the finish element to appear and be displayed, and verifies the text content.

Starting URL: http://the-internet.herokuapp.com/dynamic_loading/2

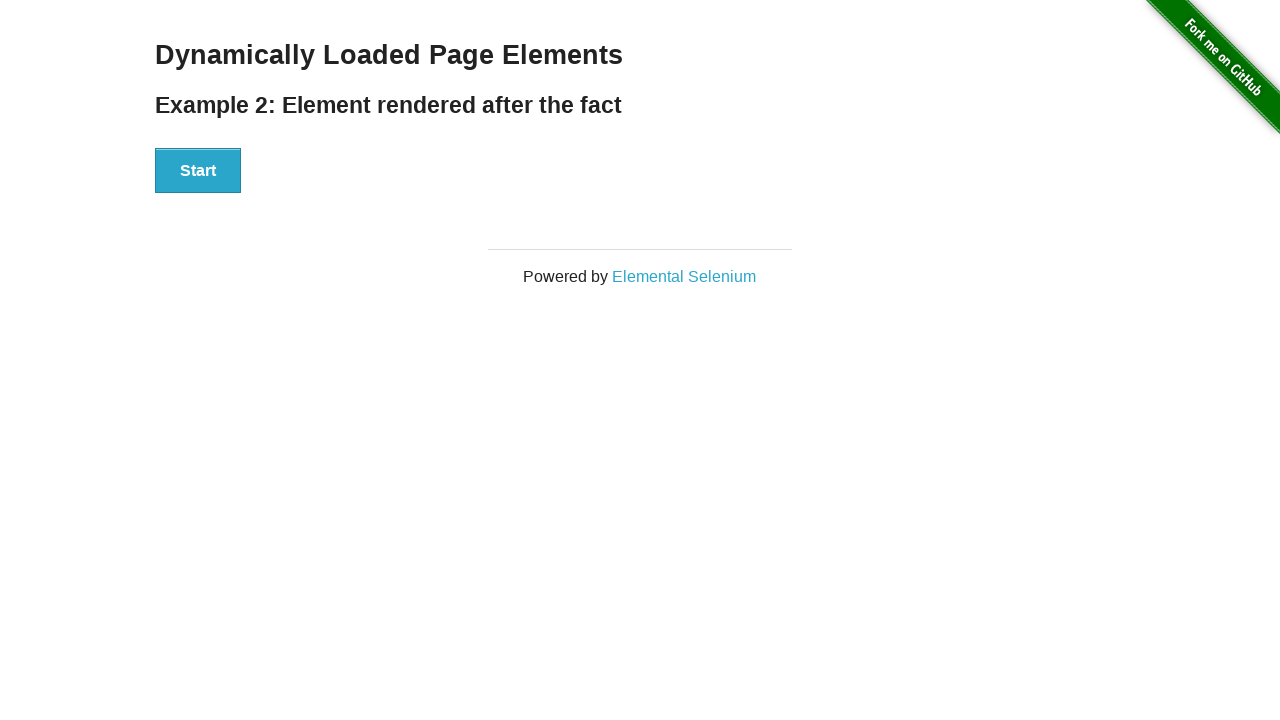

Clicked the Start button to initiate dynamic loading at (198, 171) on #start button
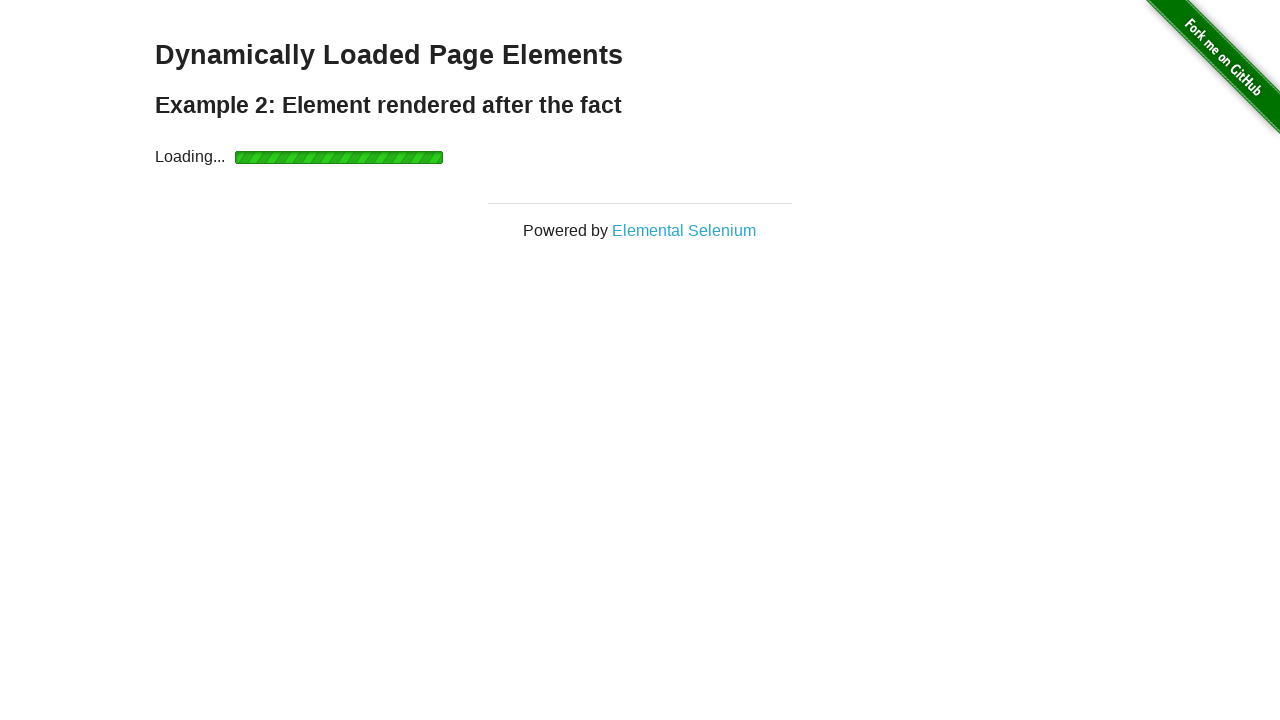

Finish element appeared and became visible after loading bar completed
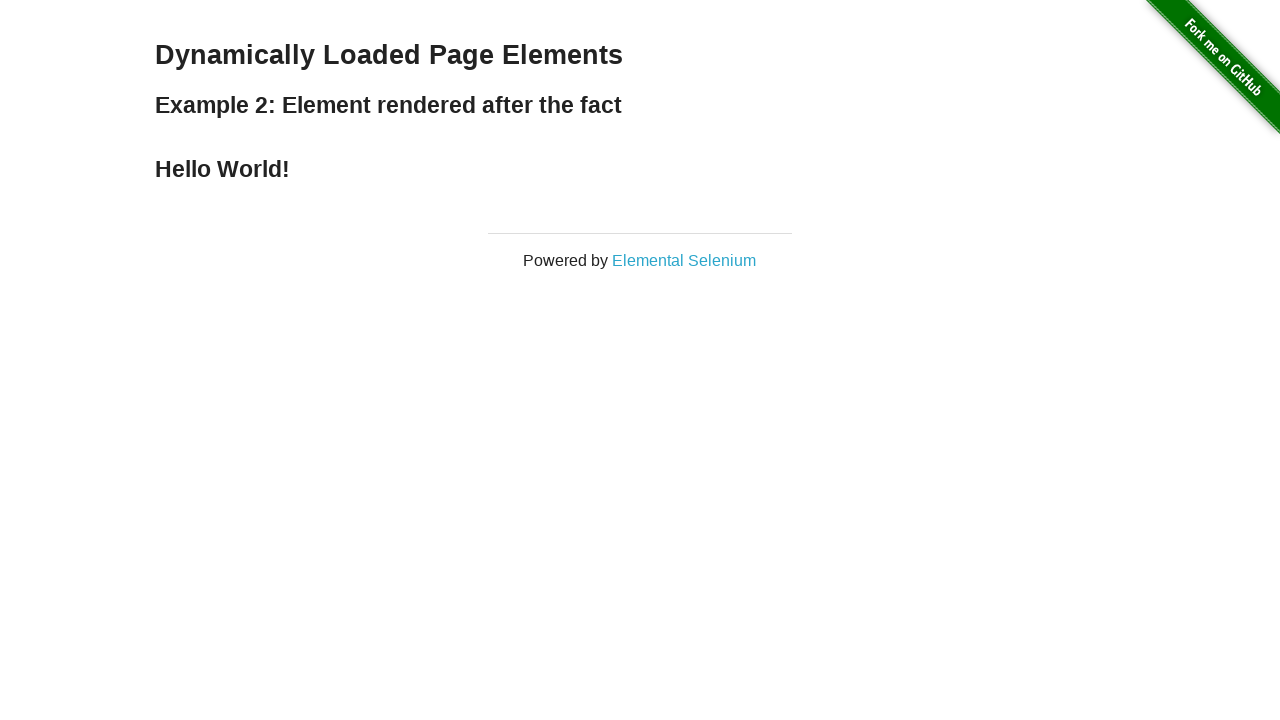

Verified finish element contains 'Hello World!' text
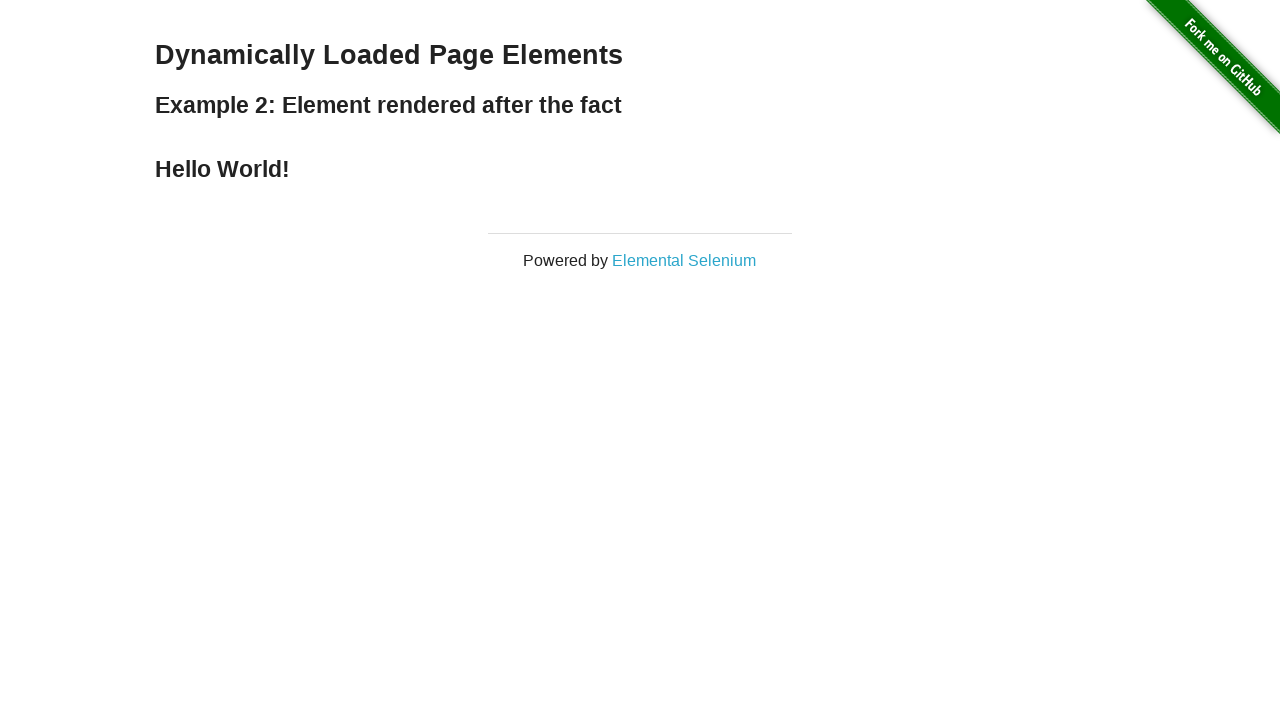

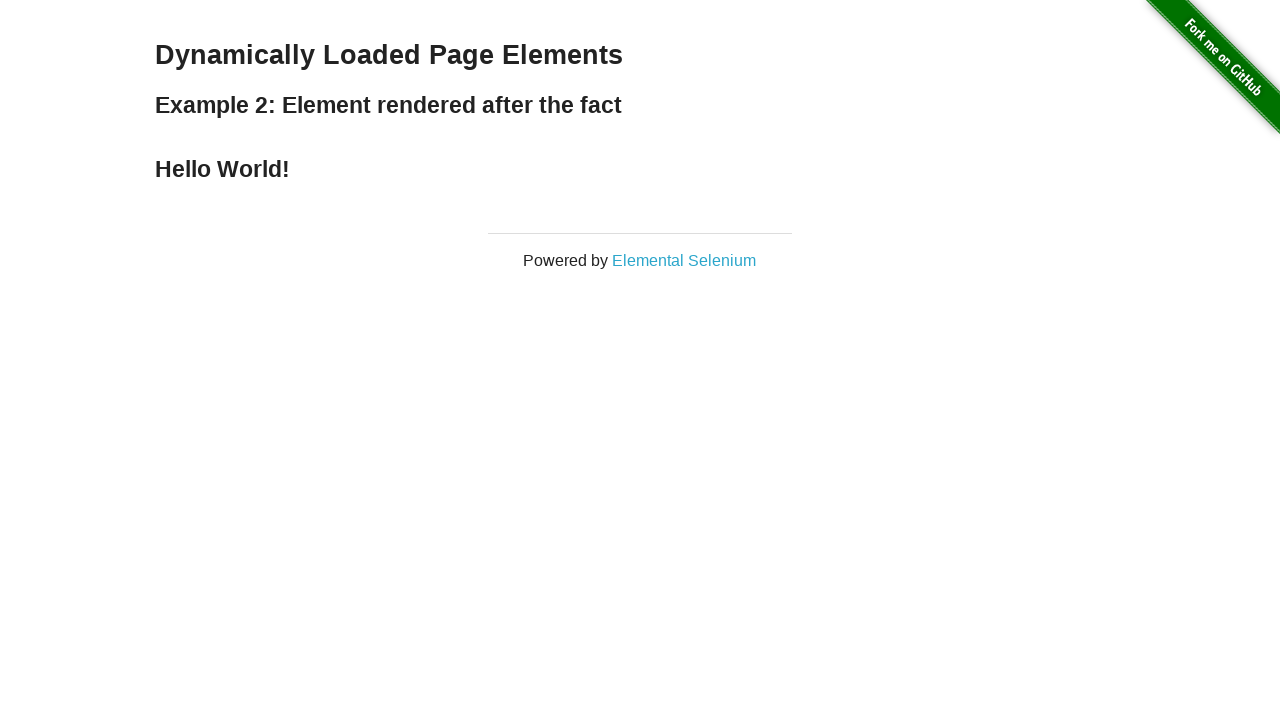